Tests autocomplete functionality by typing partial text and navigating through suggestions using arrow keys

Starting URL: https://www.rahulshettyacademy.com/AutomationPractice/

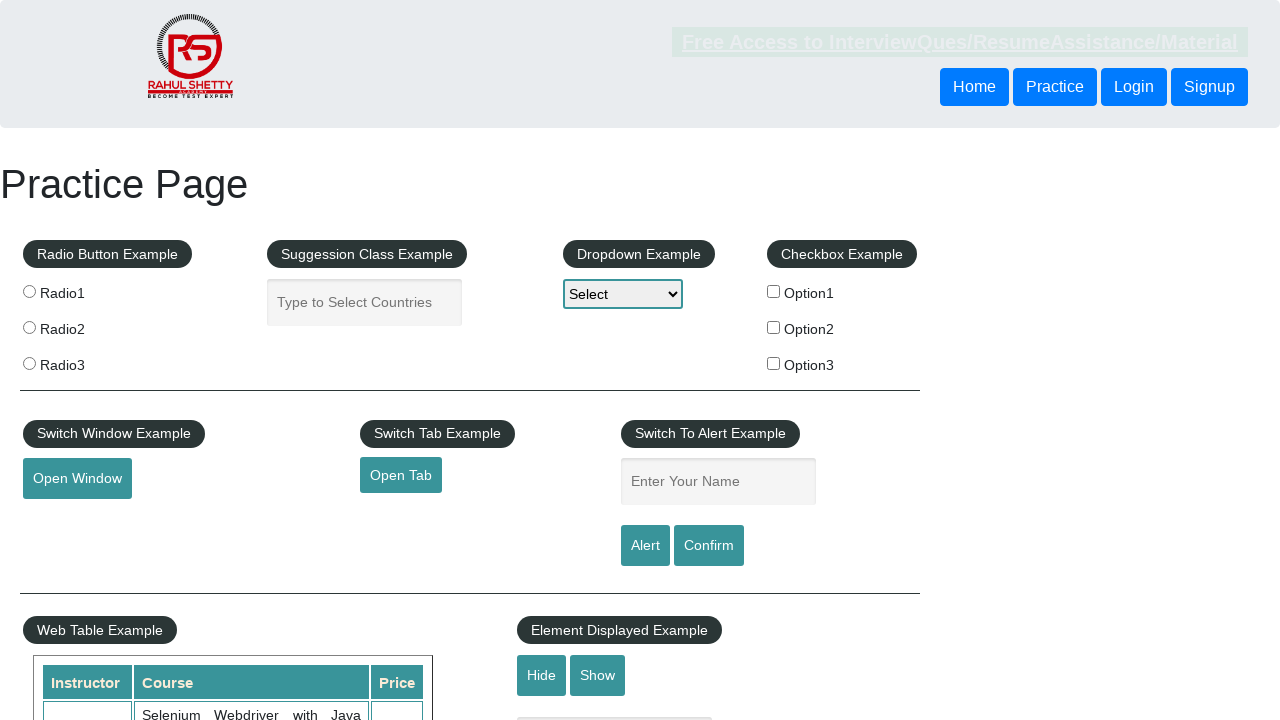

Located autocomplete input field
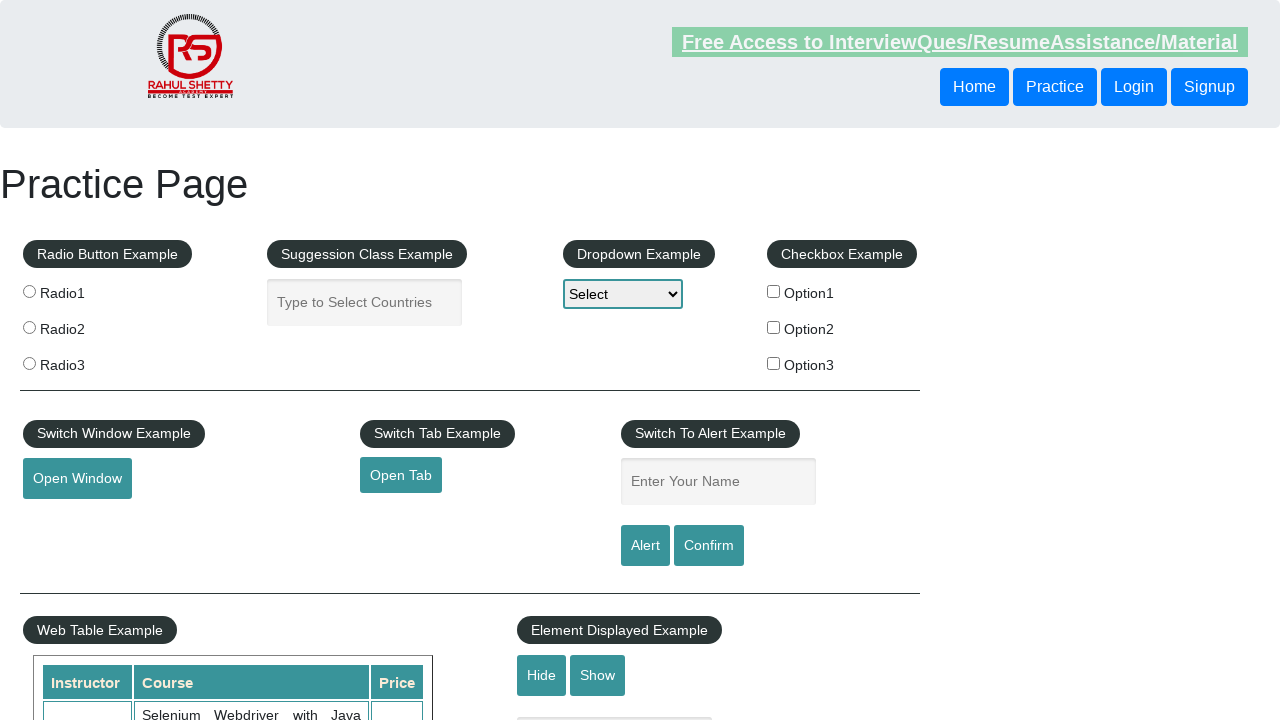

Filled autocomplete field with 'Unit' on input#autocomplete
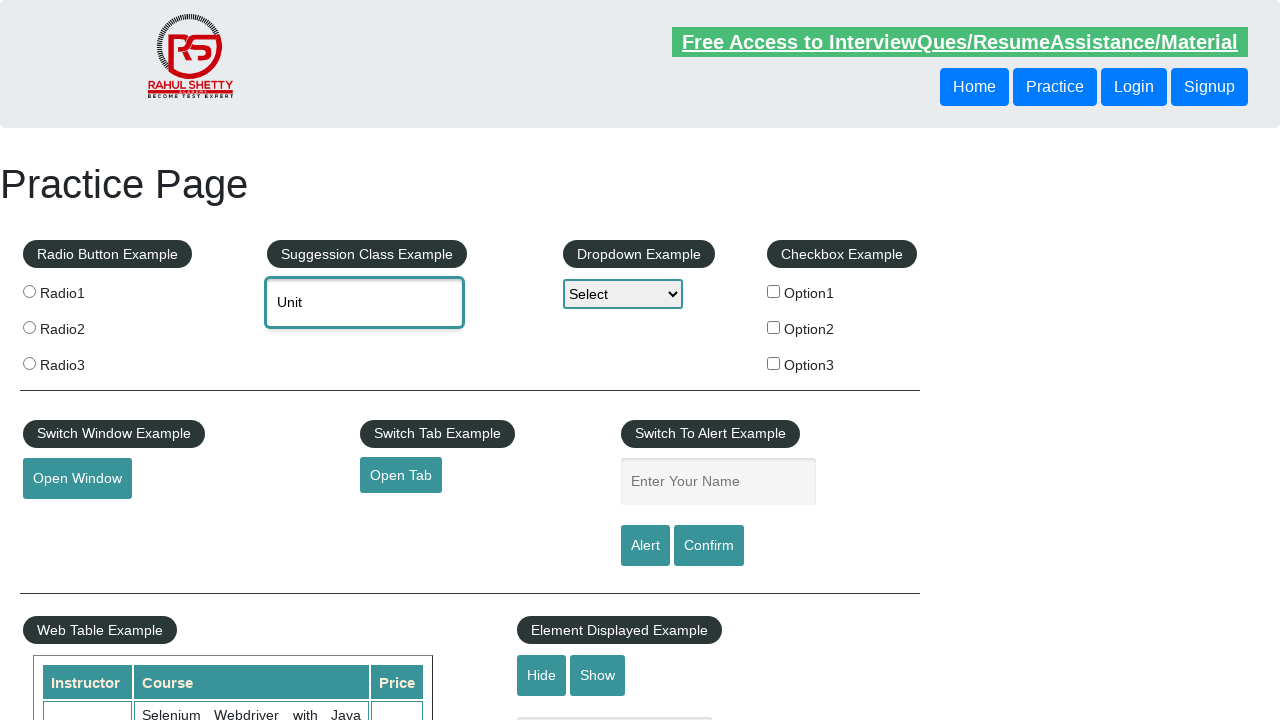

Pressed ArrowDown key to navigate to next suggestion (iteration 1) on input#autocomplete
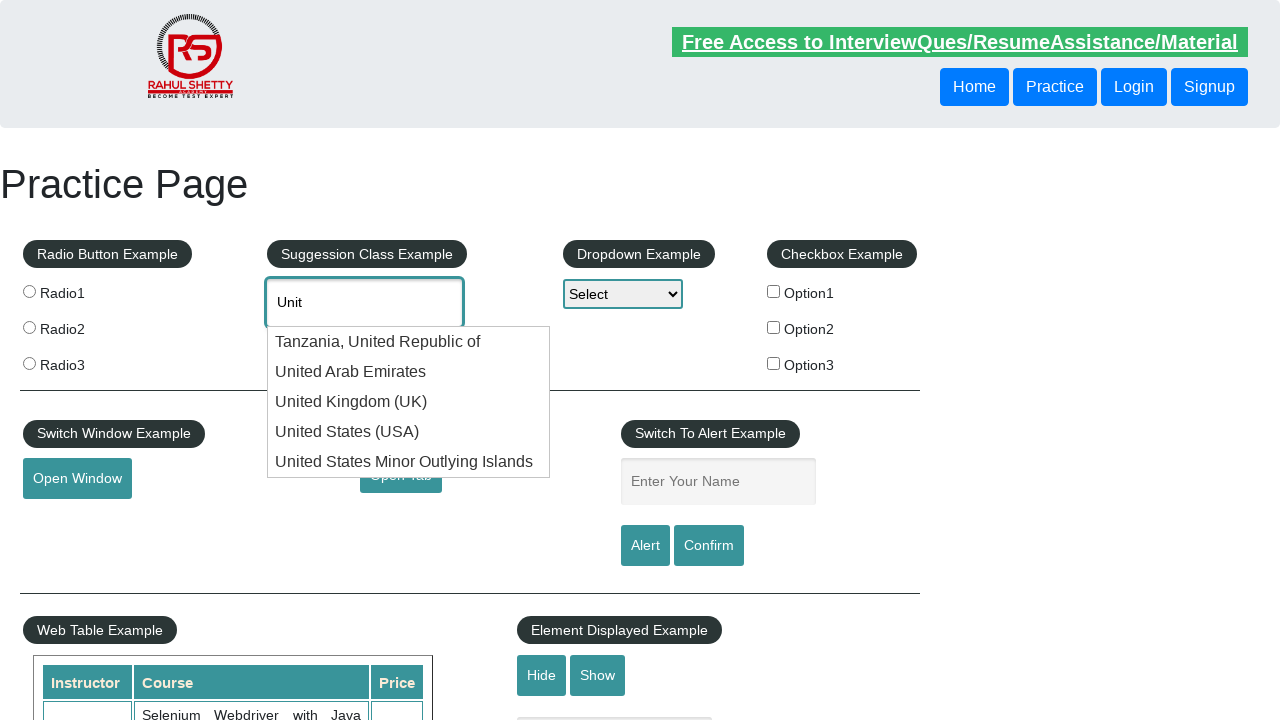

Pressed ArrowDown key to navigate to next suggestion (iteration 2) on input#autocomplete
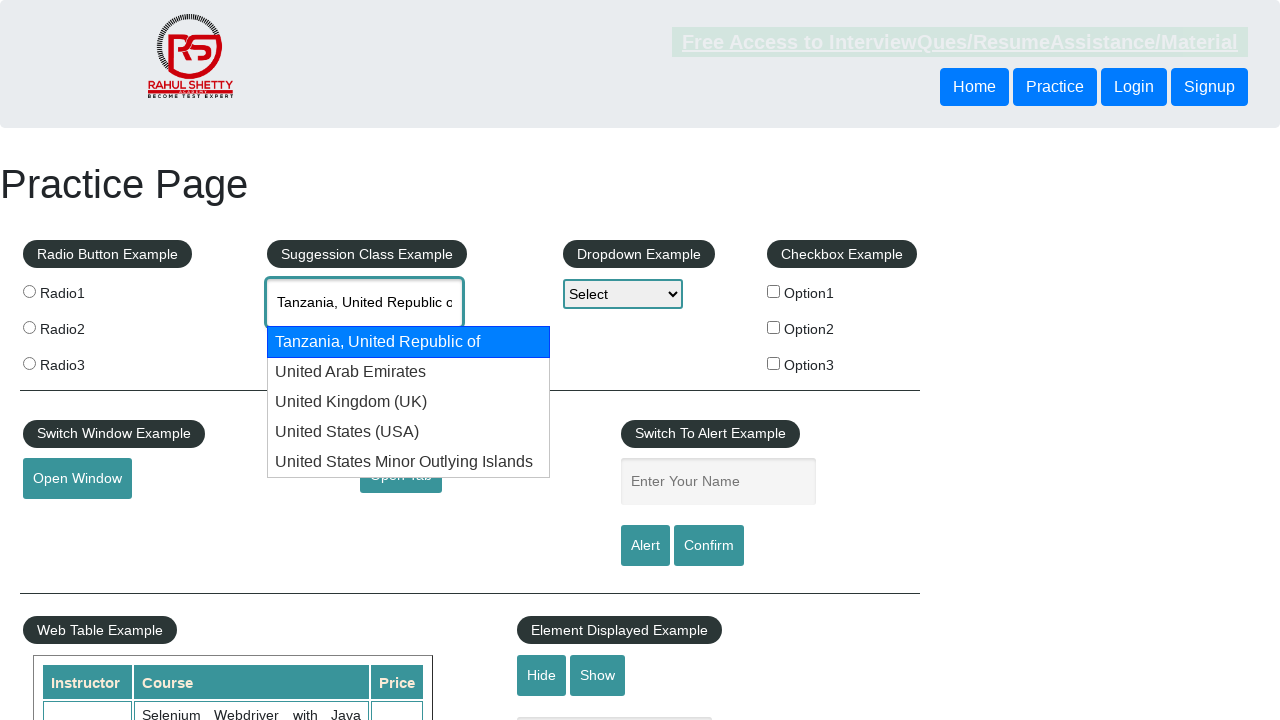

Pressed ArrowDown key to navigate to next suggestion (iteration 3) on input#autocomplete
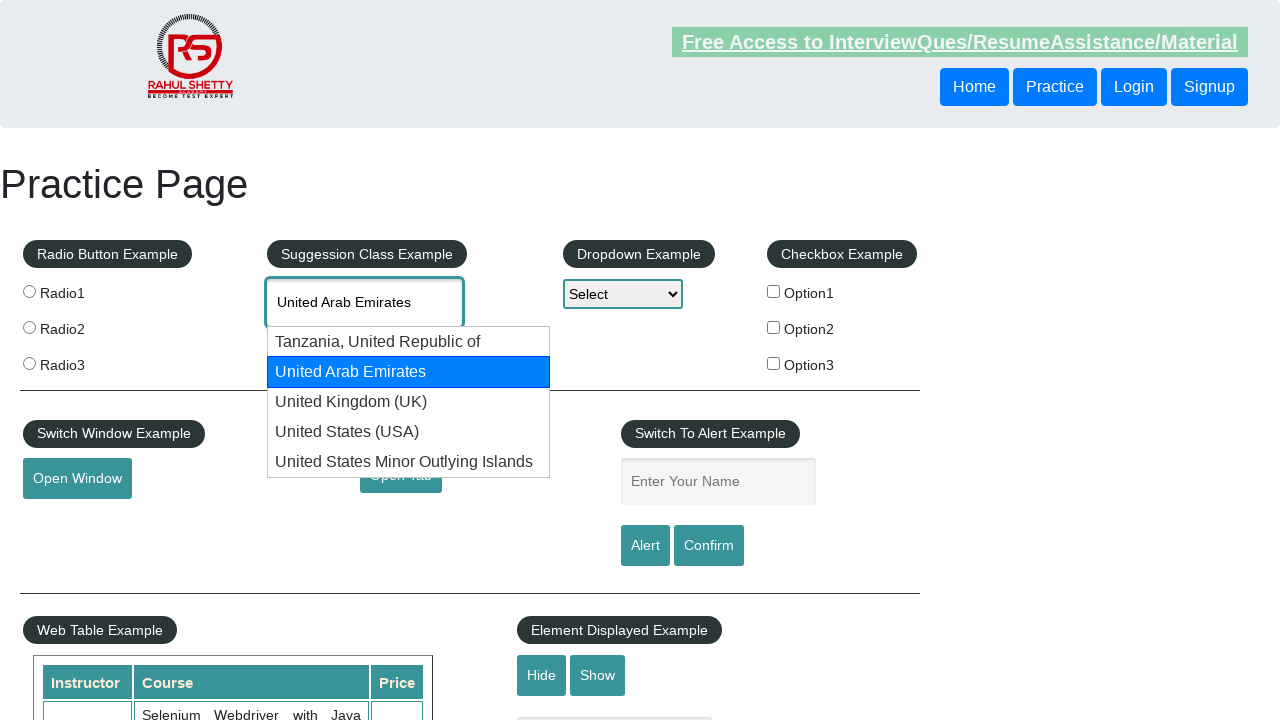

Pressed ArrowDown key to navigate to next suggestion (iteration 4) on input#autocomplete
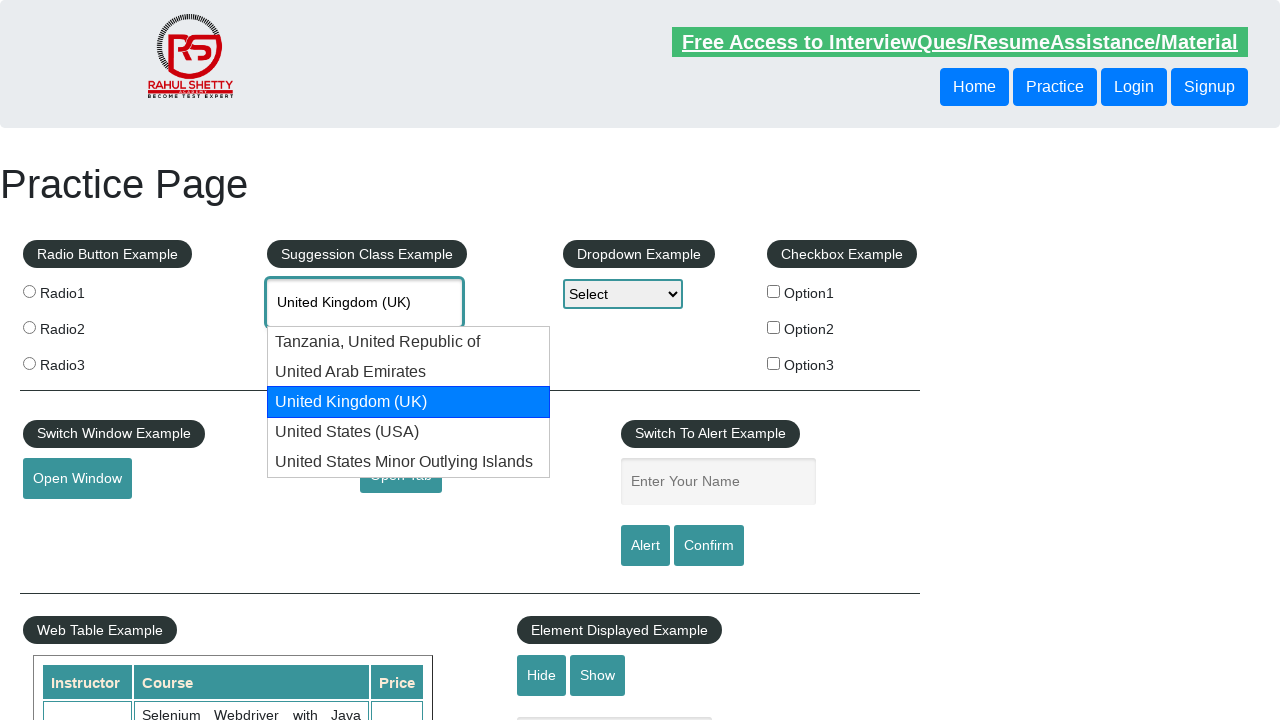

Retrieved selected value from autocomplete field: 'United Kingdom (UK)'
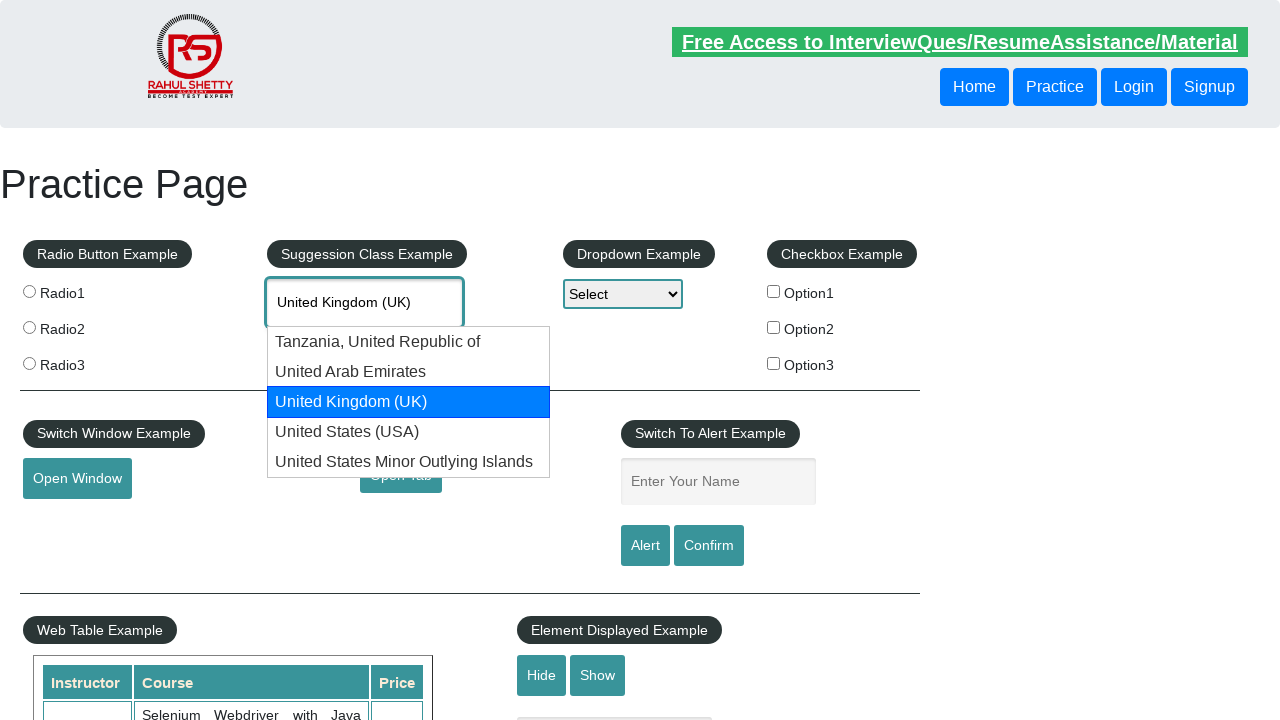

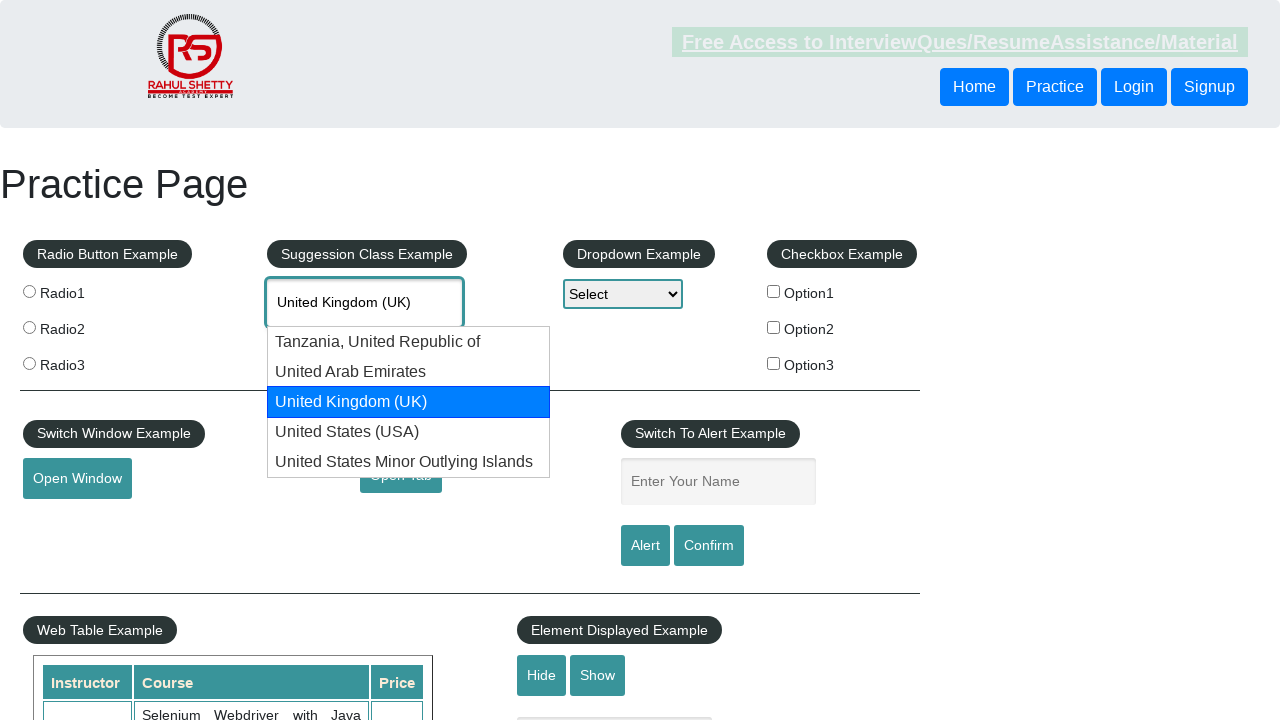